Tests that clicking on "Book ticket" link redirects to the login page by verifying the page title contains "Login"

Starting URL: http://railwayb1.somee.com

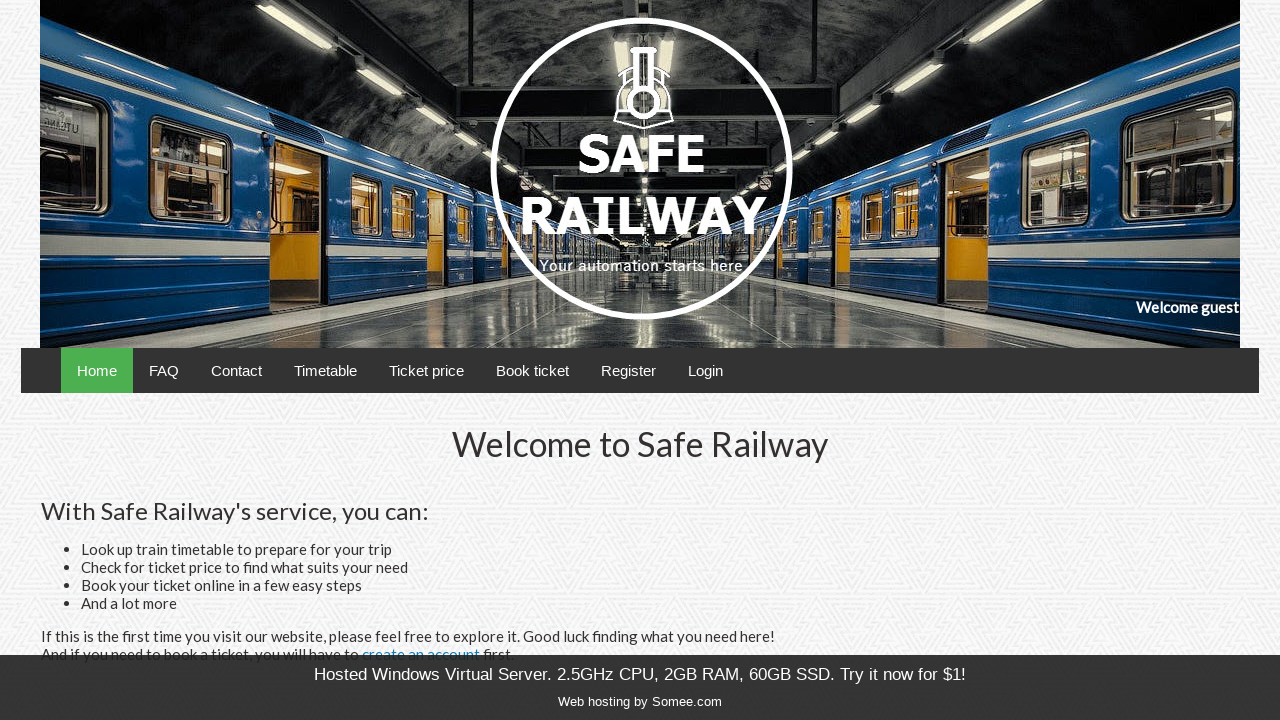

Clicked on 'Book ticket' link at (532, 370) on xpath=//*[contains(text(),'Book ticket')]
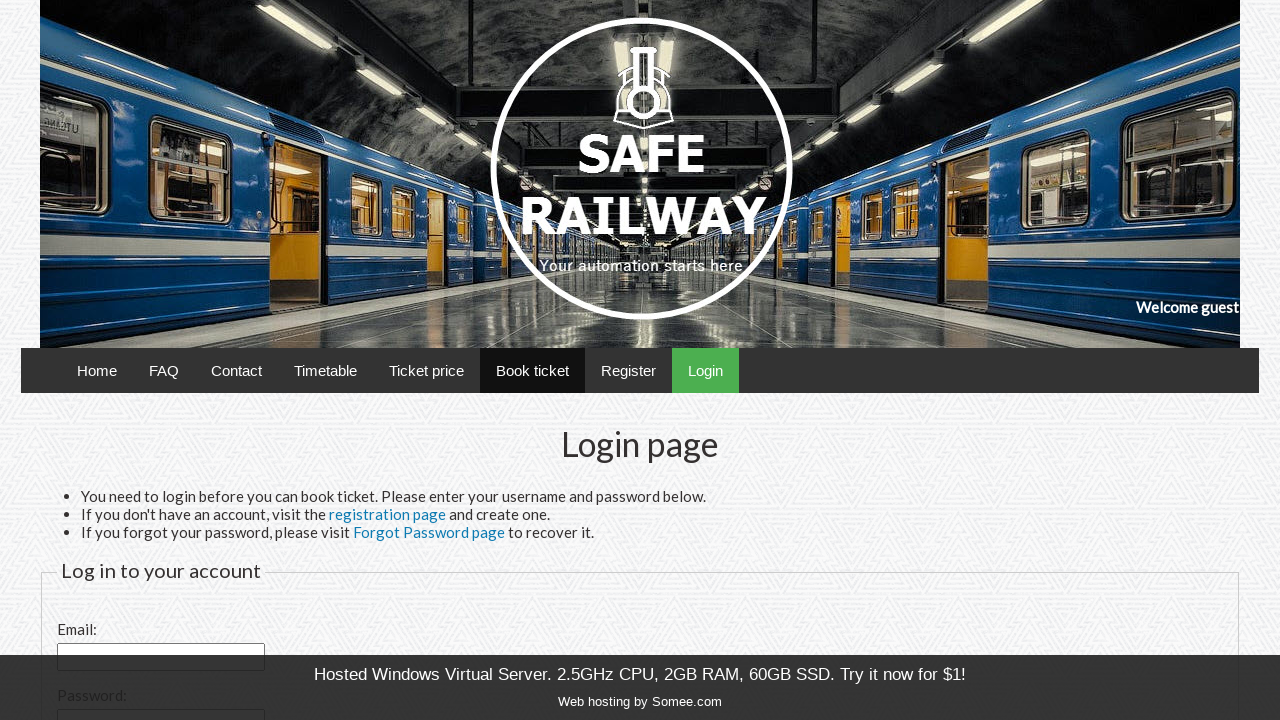

Page loaded with domcontentloaded state
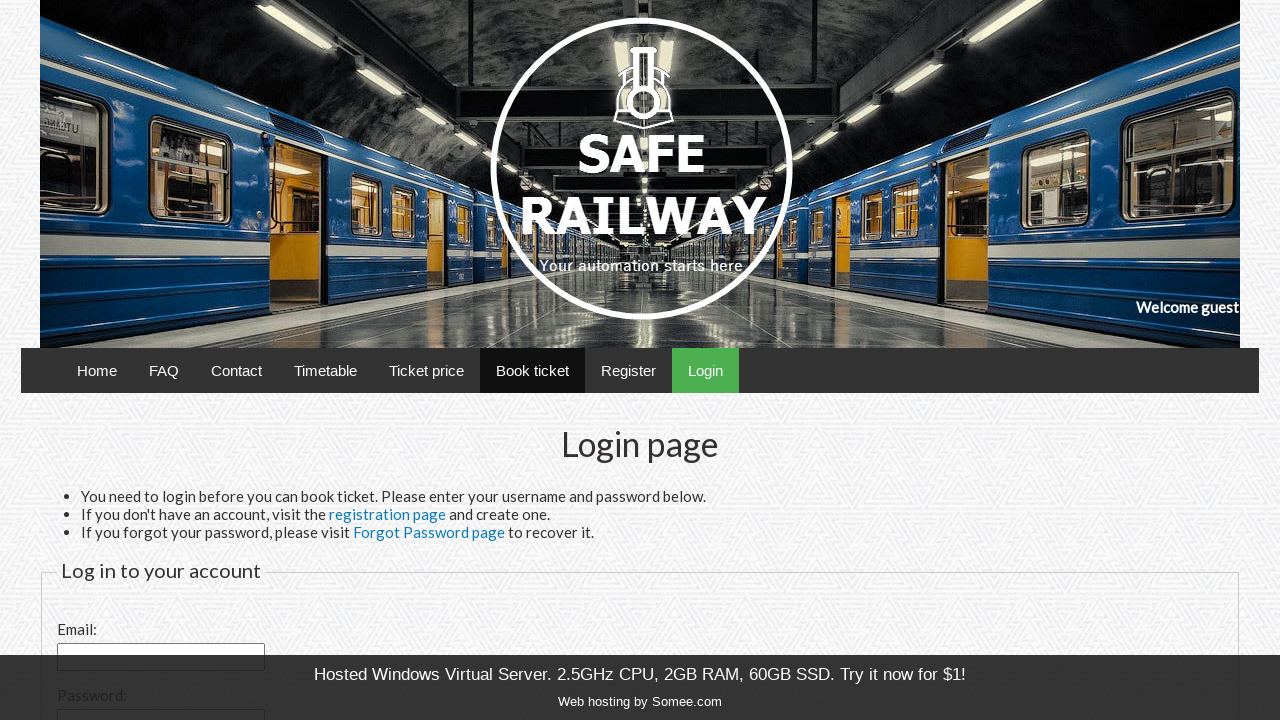

Verified page title contains 'Login'
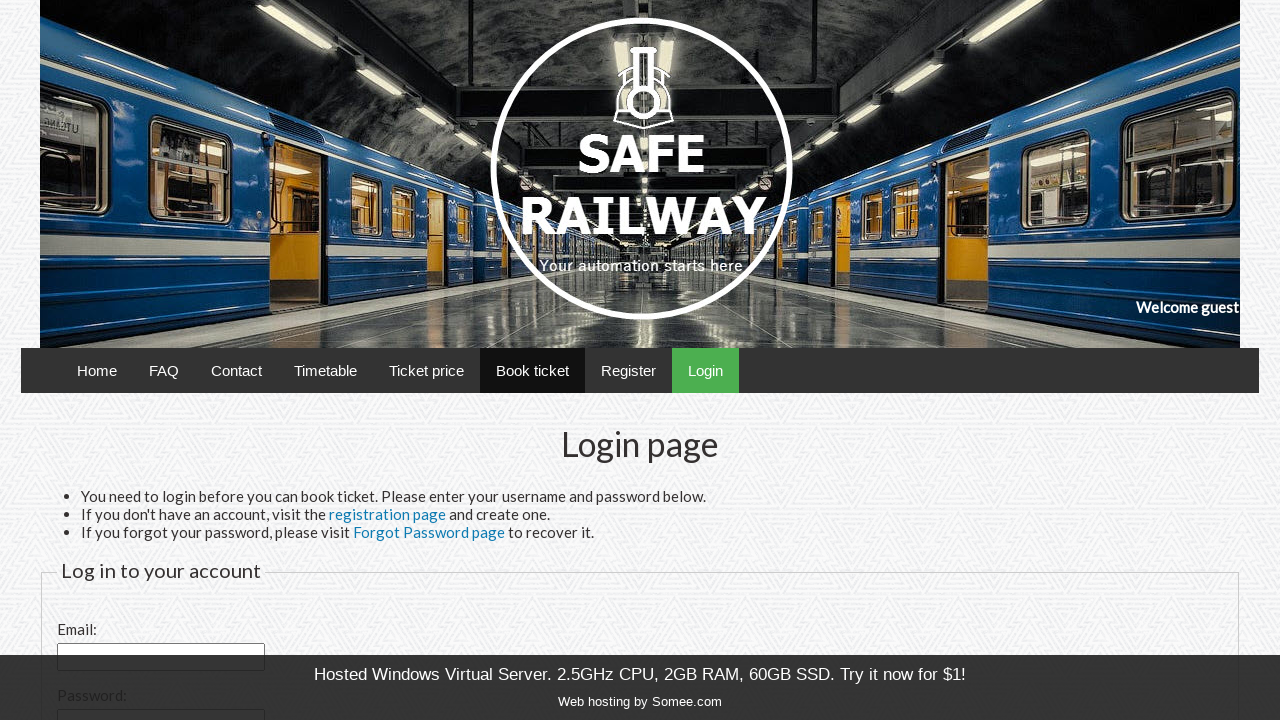

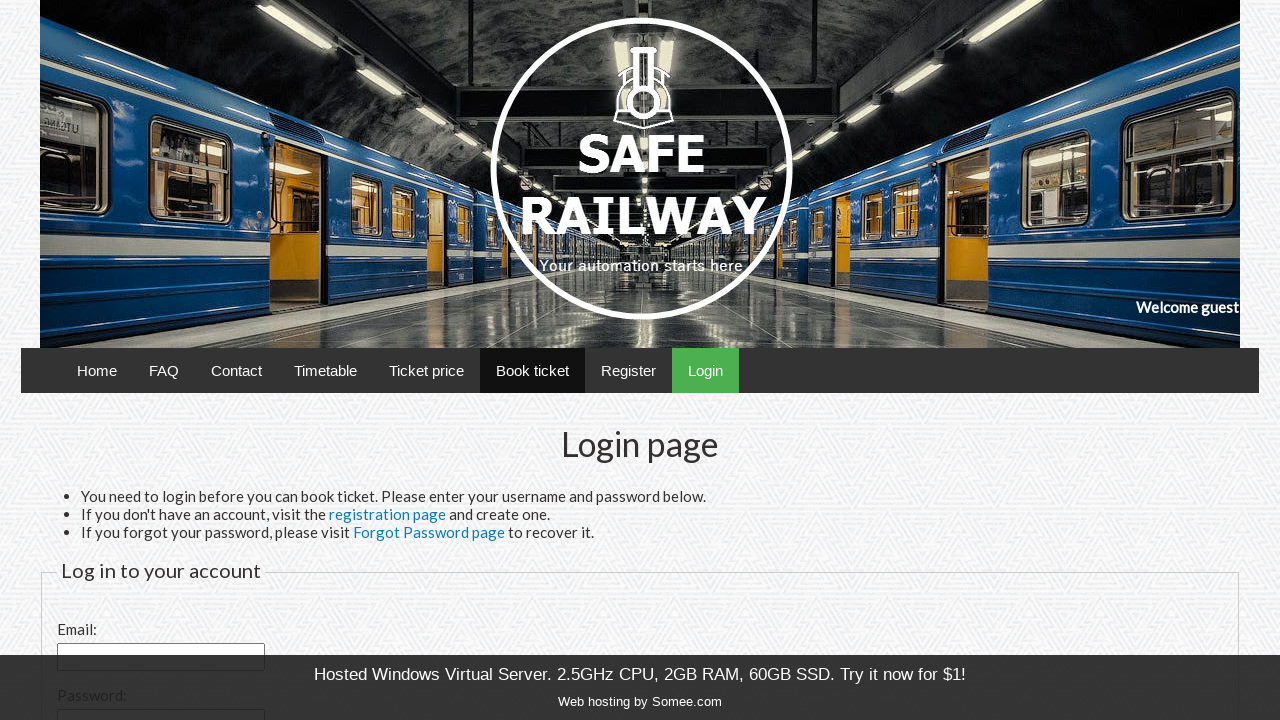